Tests multi-select dropdown functionality by selecting multiple US states (Idaho and Iowa) from a searchable dropdown

Starting URL: https://www.lambdatest.com/selenium-playground/jquery-dropdown-search-demo

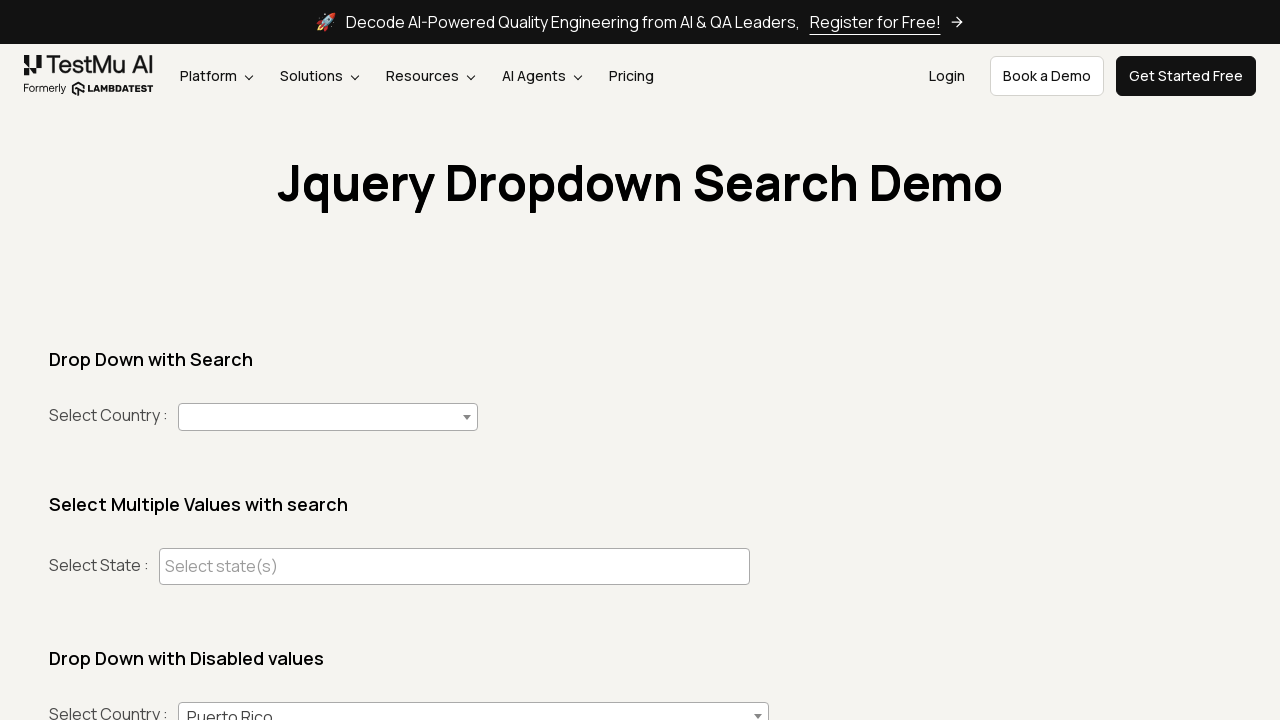

Clicked on state selection placeholder to open dropdown at (454, 566) on internal:attr=[placeholder="Select state(s)"i]
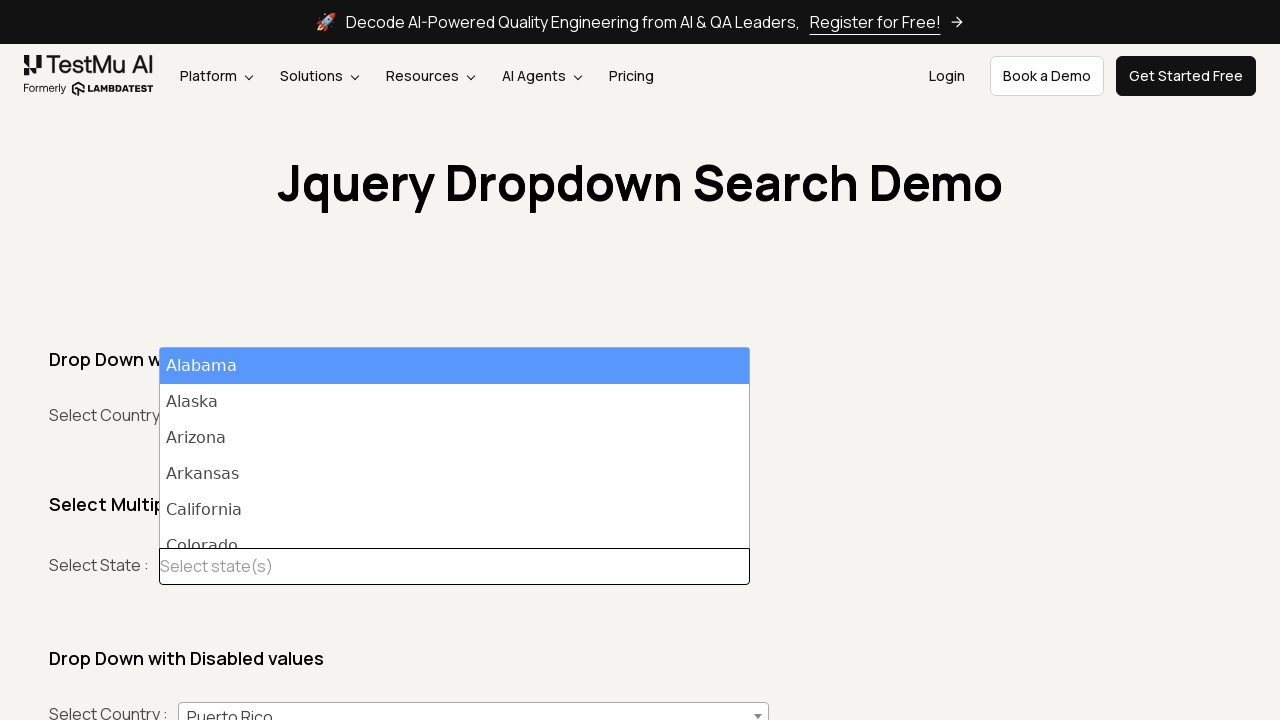

Waited for dropdown options to load
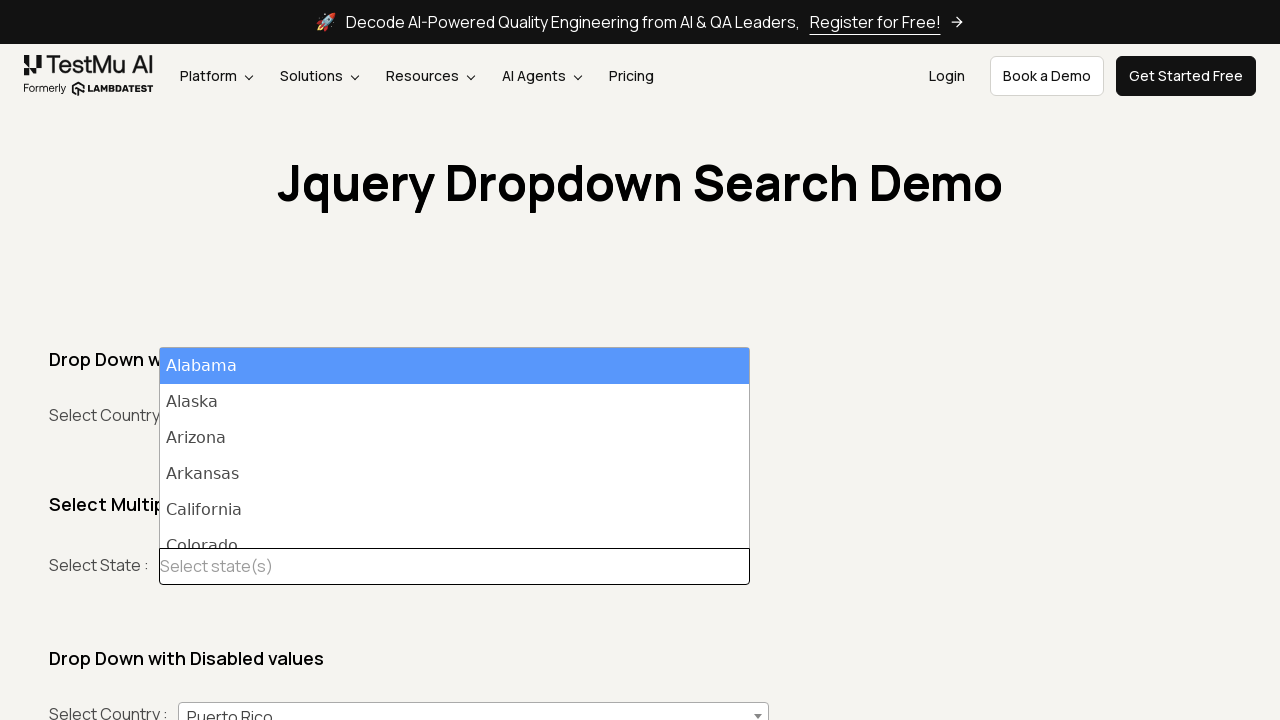

Selected Idaho from the dropdown at (454, 448) on li.select2-results__option >> internal:has-text="Idaho"i
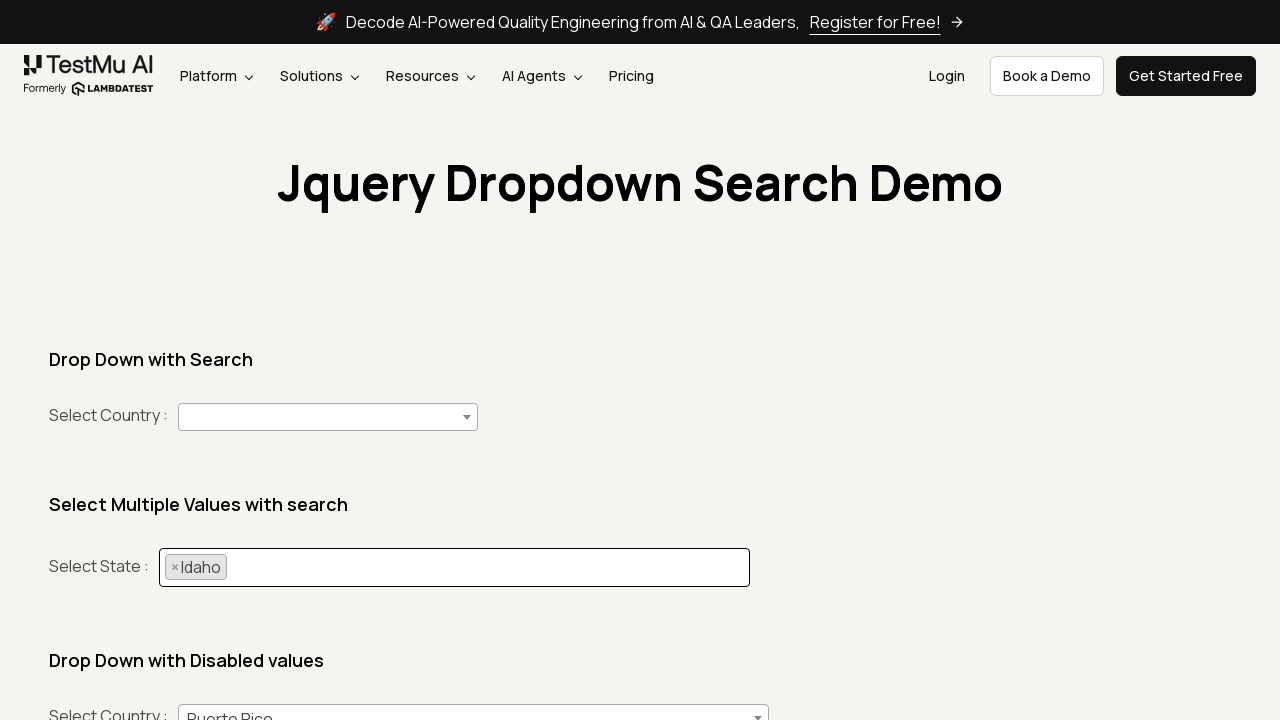

Clicked to open dropdown again for second selection at (238, 566) on li.select2-search.select2-search--inline input
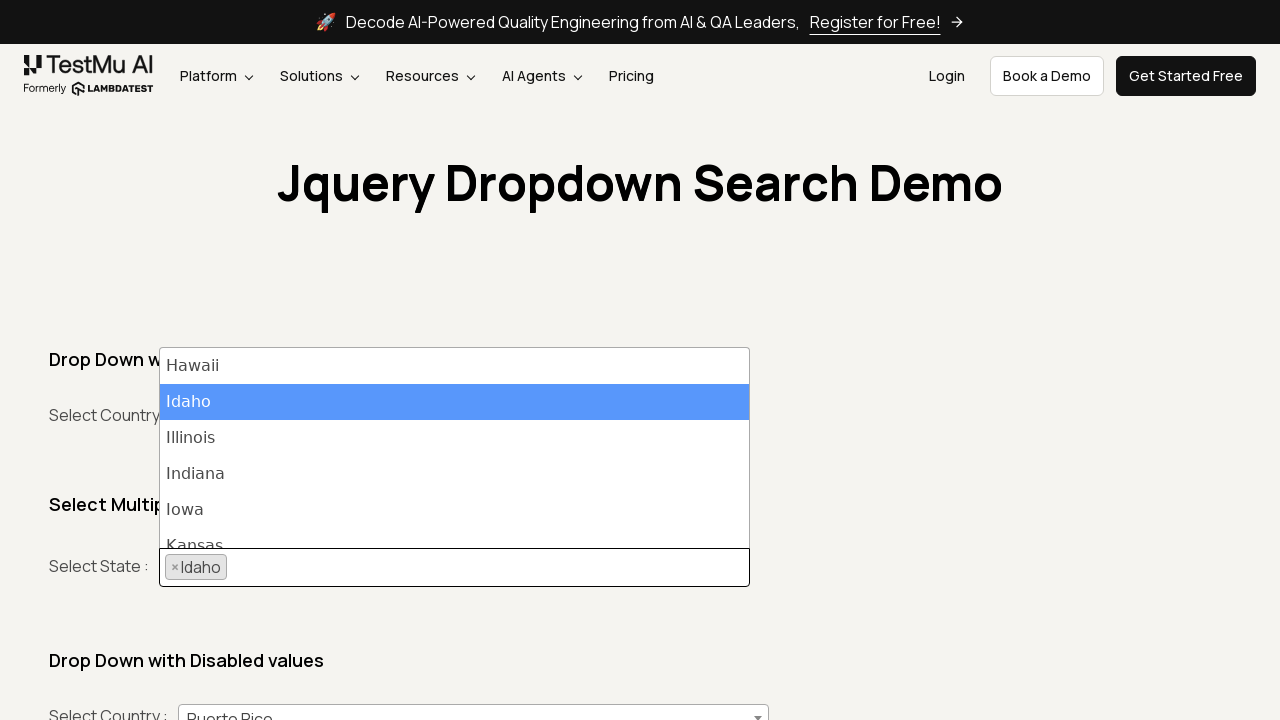

Selected Iowa from the dropdown at (454, 510) on li.select2-results__option >> internal:has-text="Iowa"i
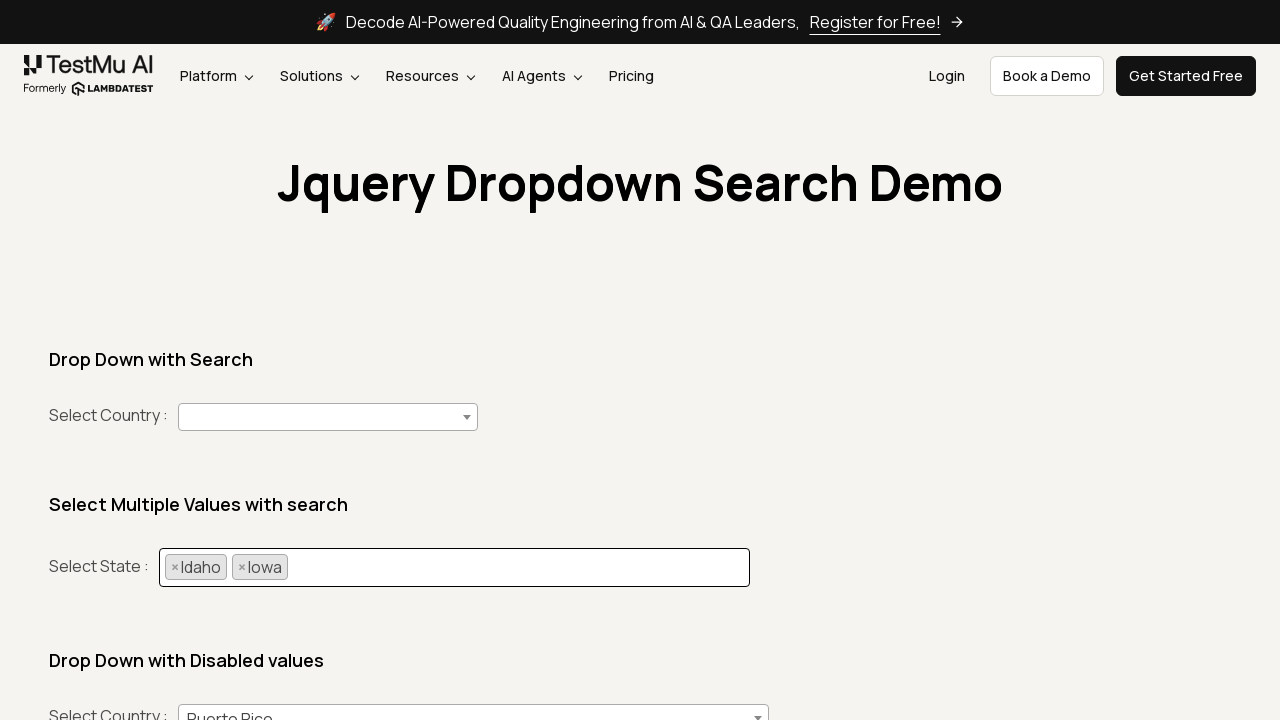

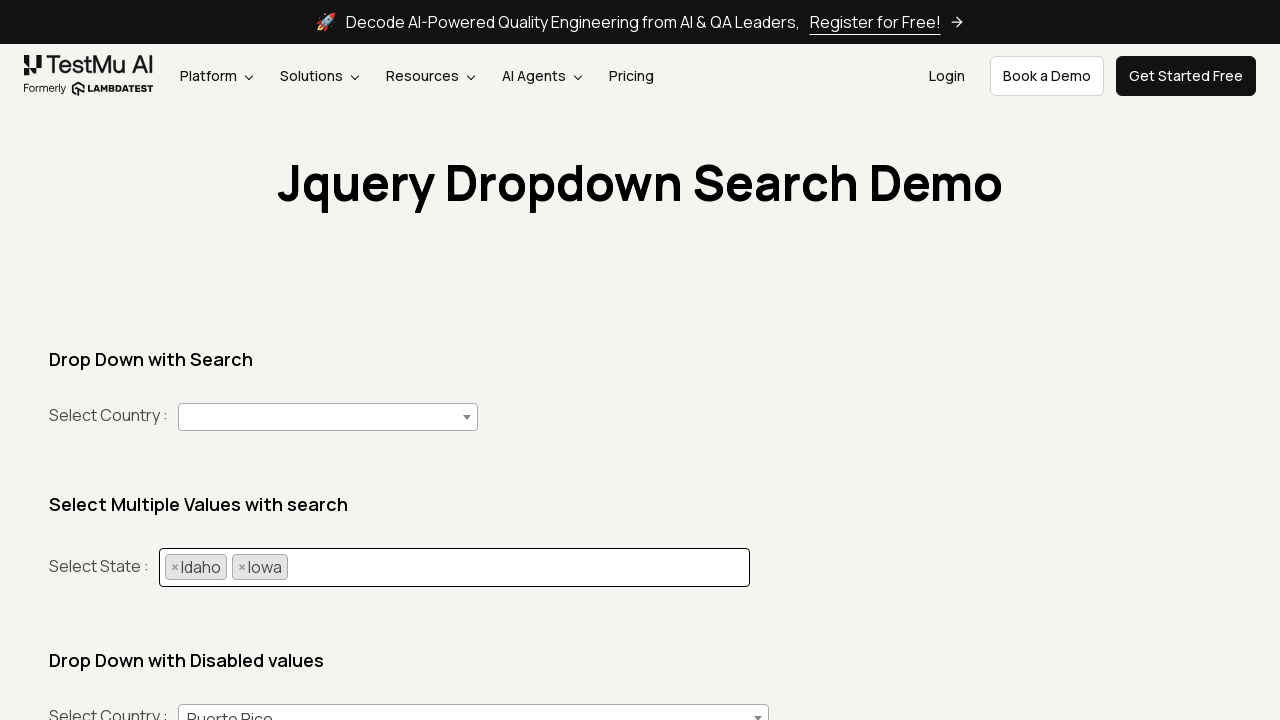